Clicks on the "Submit new Language" menu item and verifies the submenu title is "Submit New Language"

Starting URL: http://www.99-bottles-of-beer.net/

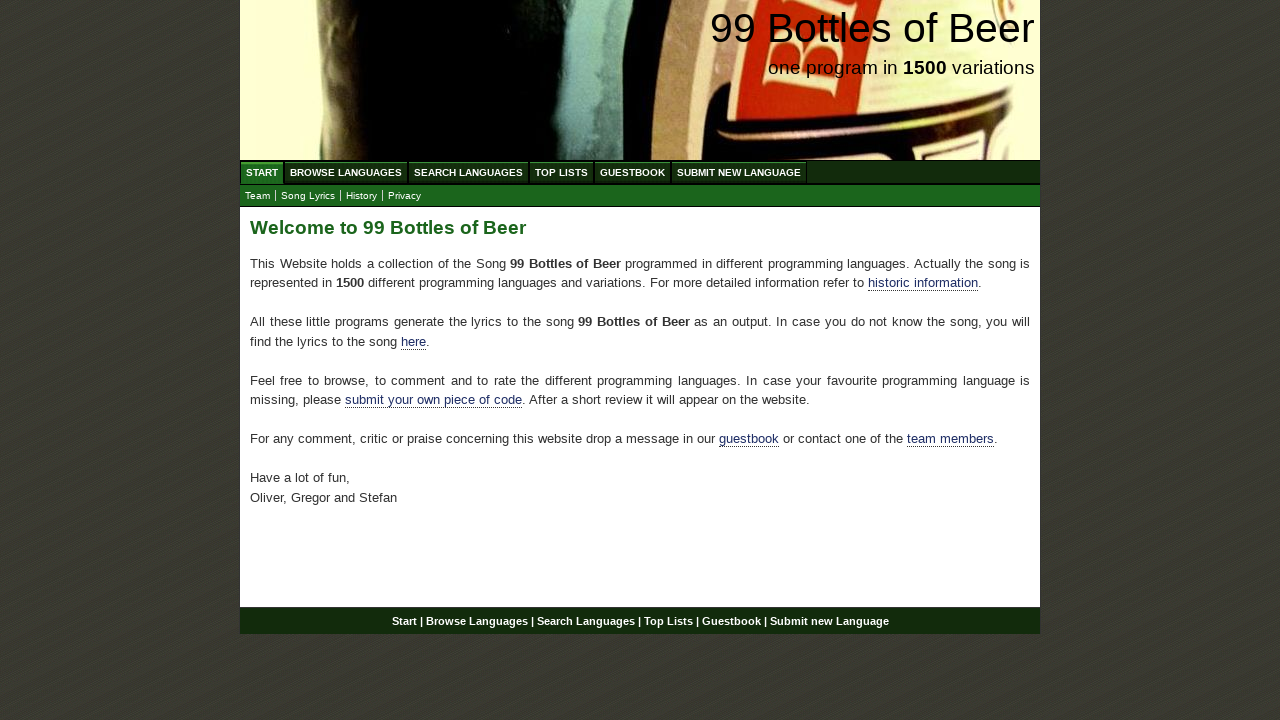

Clicked on 'Submit new Language' menu item at (739, 172) on xpath=//ul[@id='menu']//a[@href='/submitnewlanguage.html']
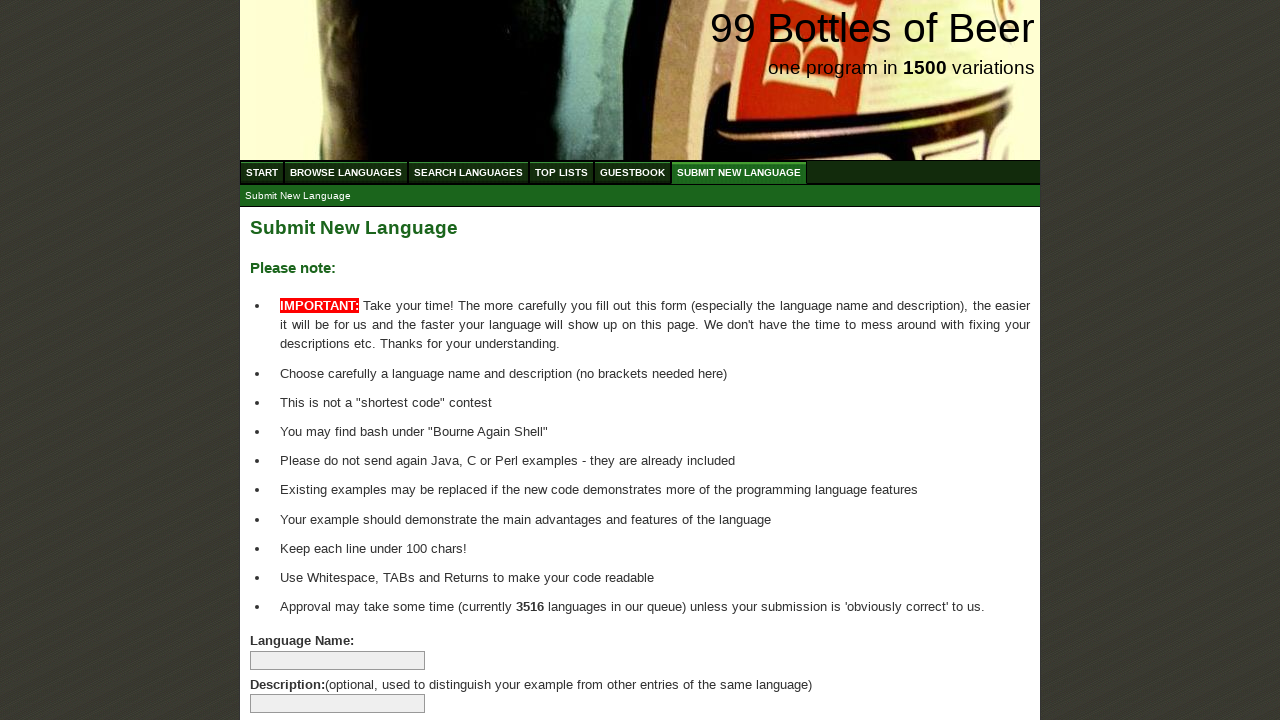

Submenu loaded and element is visible
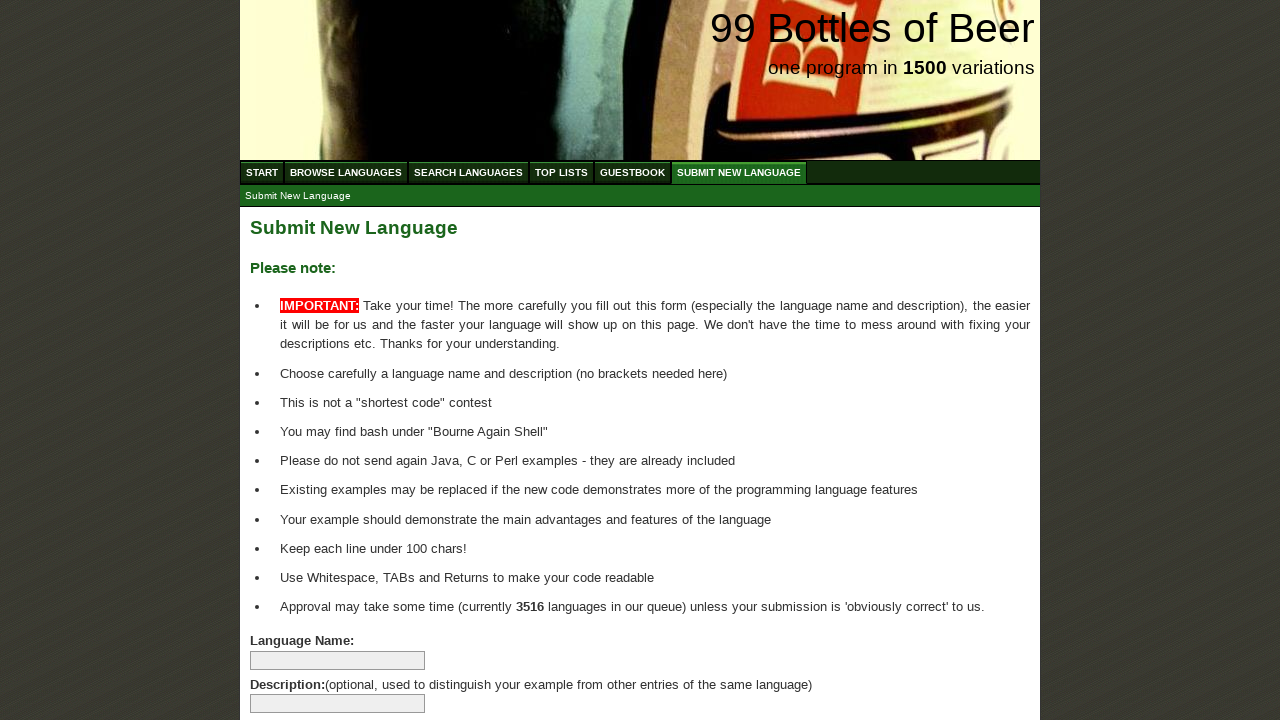

Retrieved submenu title text: 'Submit New Language'
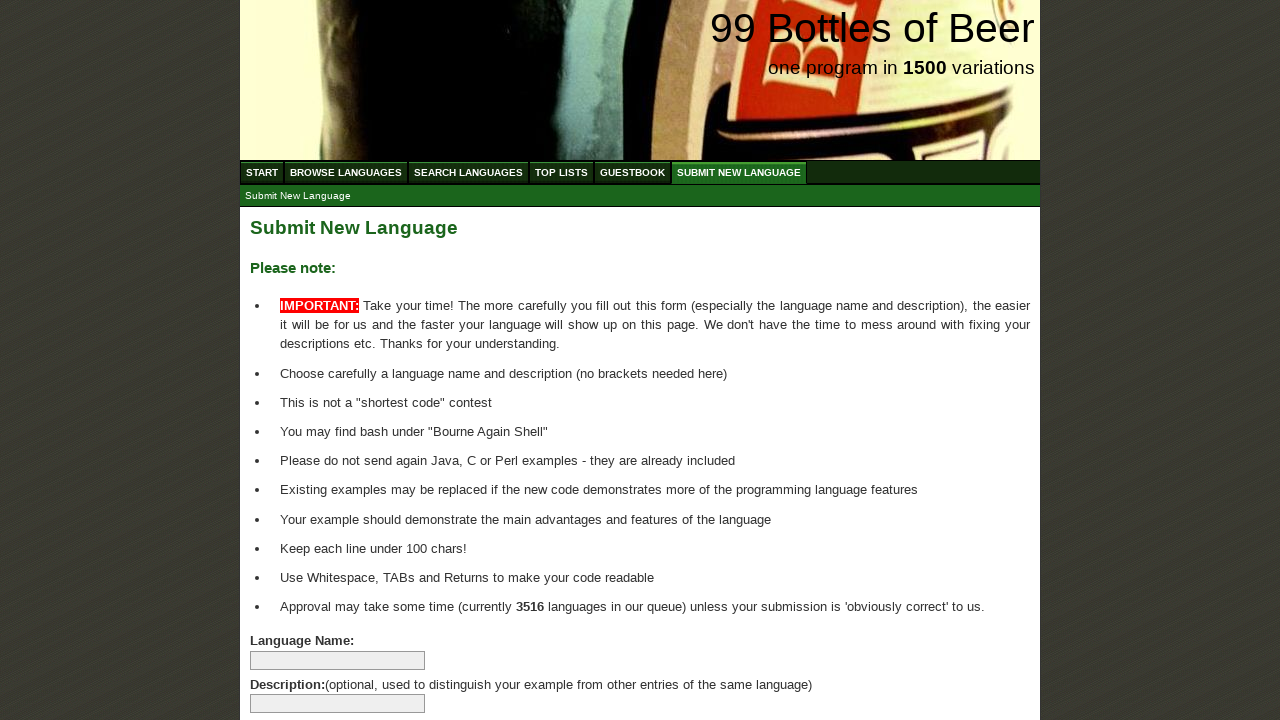

Verified submenu title is 'Submit New Language'
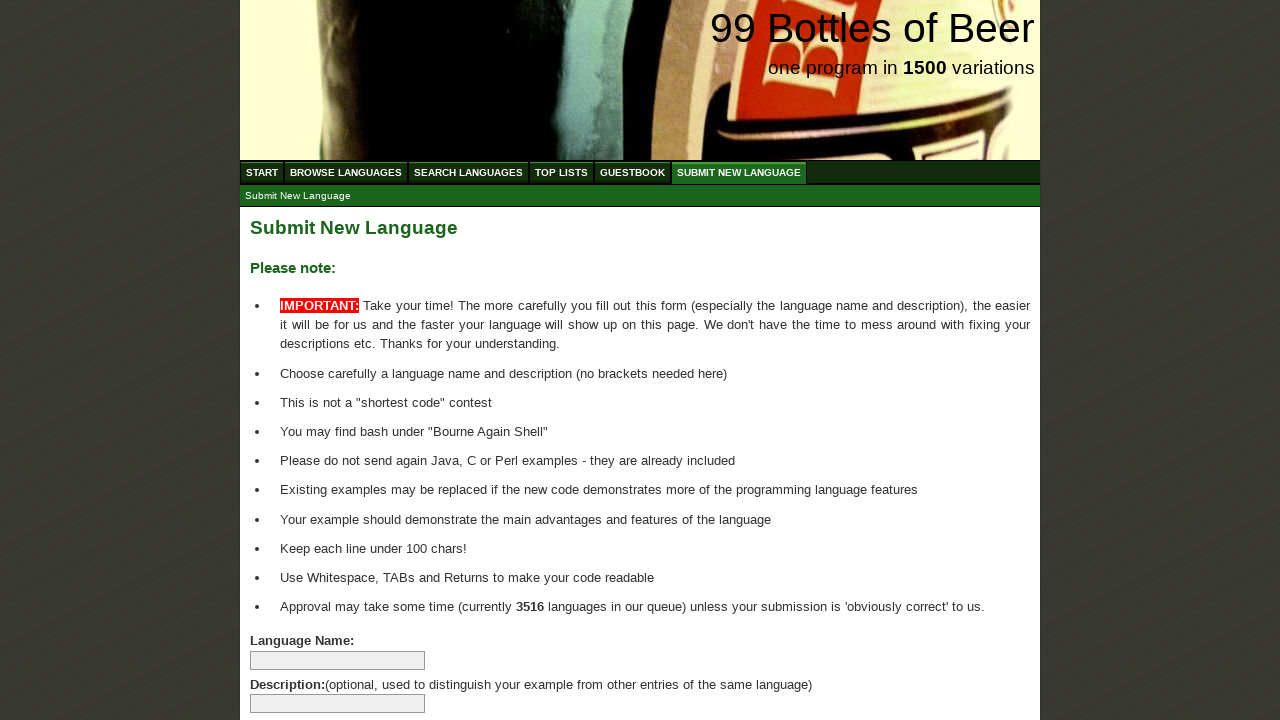

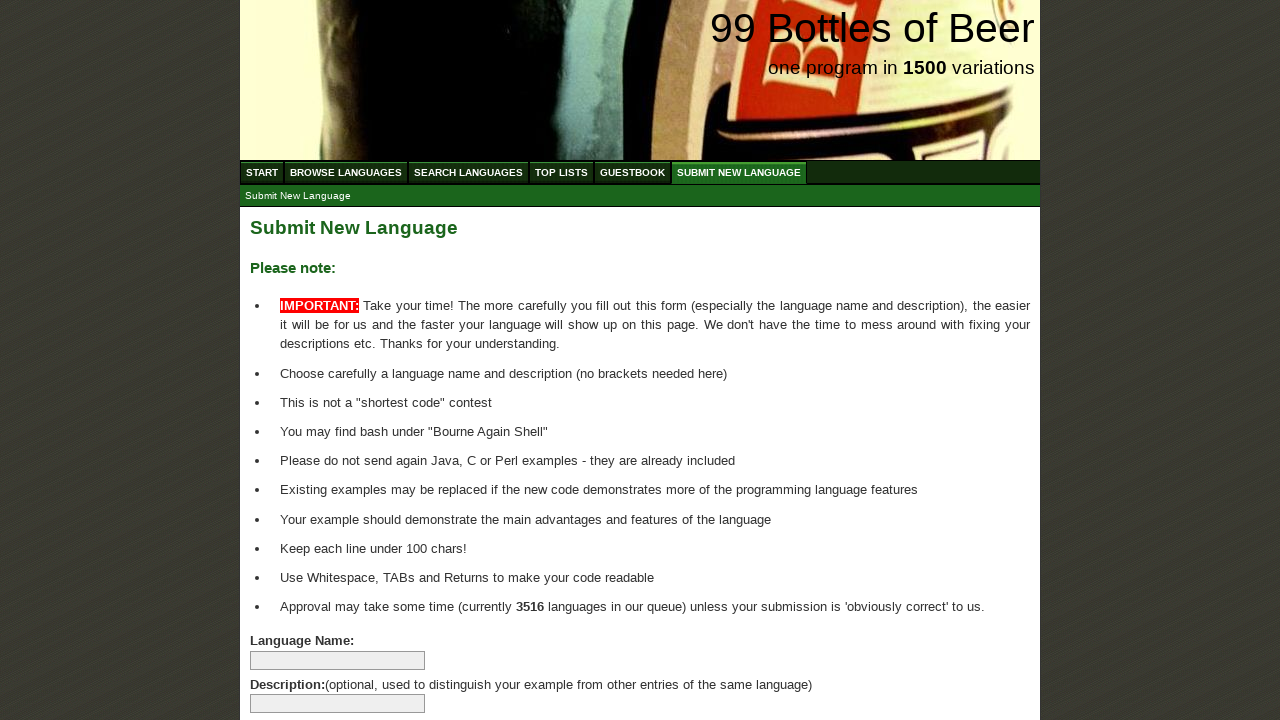